Tests navigation by clicking the Home button from the inputs page and verifying the page title changes to "Practice"

Starting URL: https://practice.cydeo.com/inputs

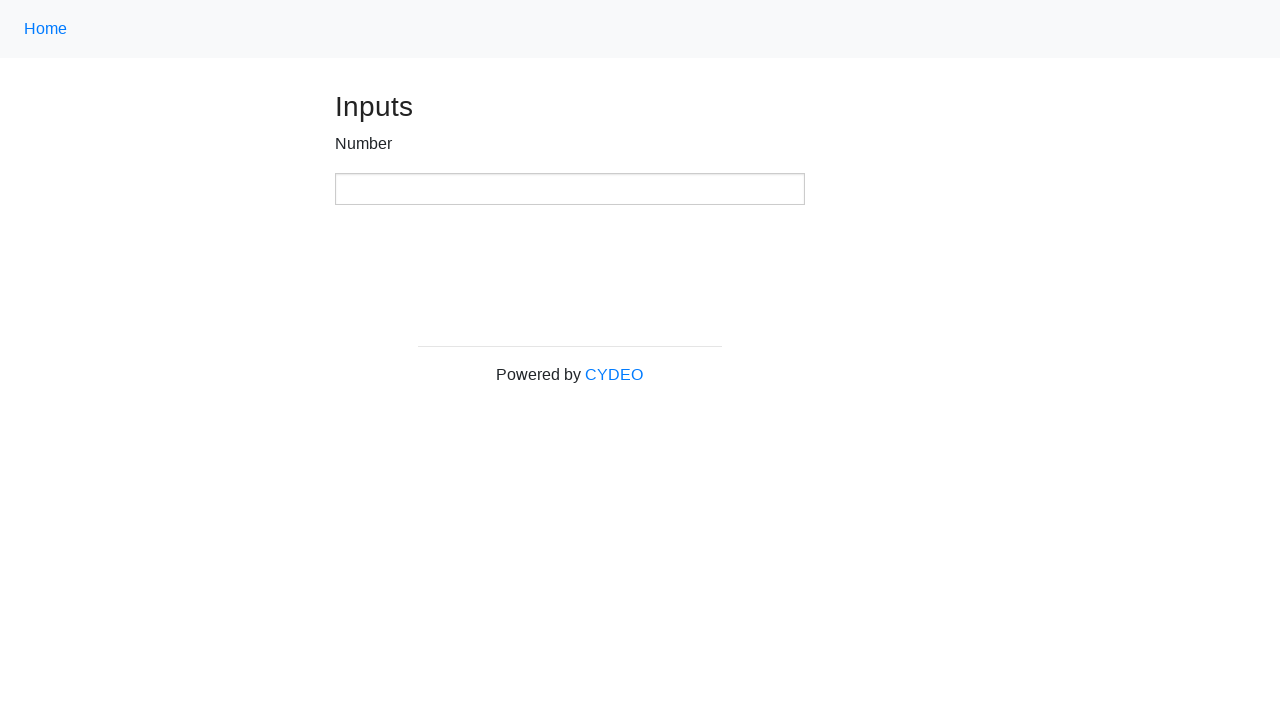

Clicked Home button link at (46, 29) on a:text('Home')
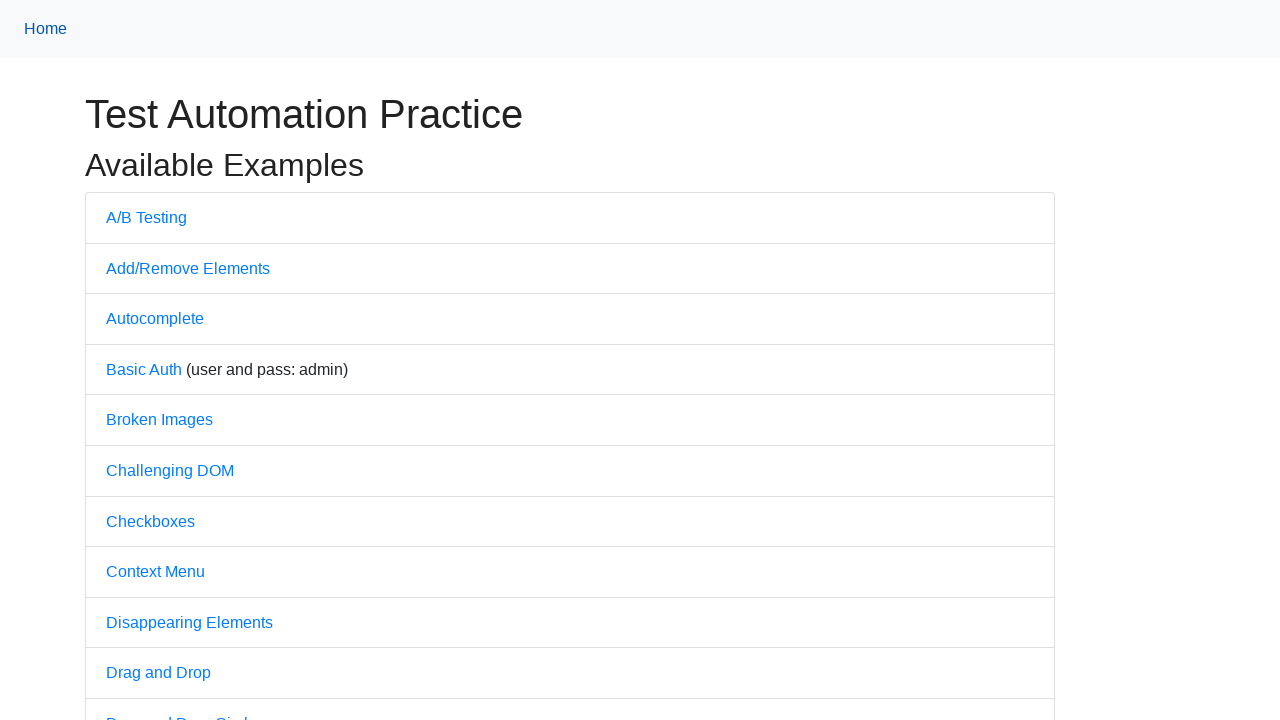

Waited for page to reach domcontentloaded state
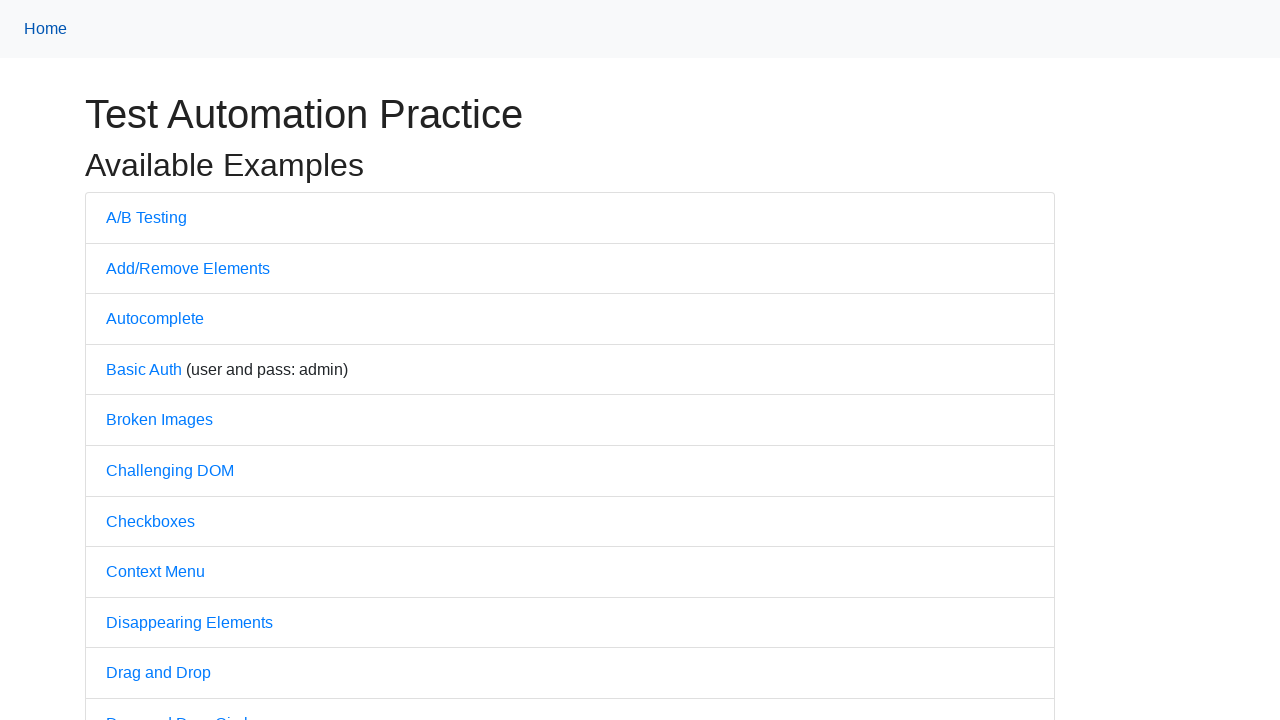

Verified page title is 'Practice'
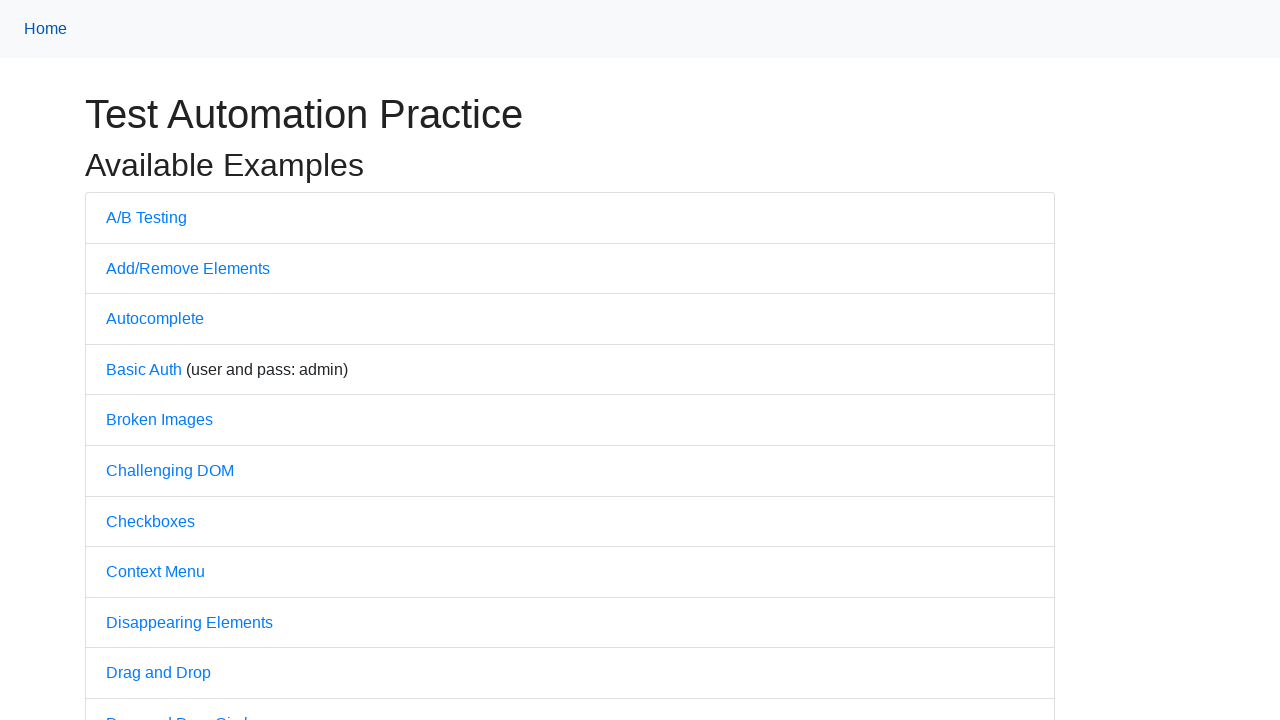

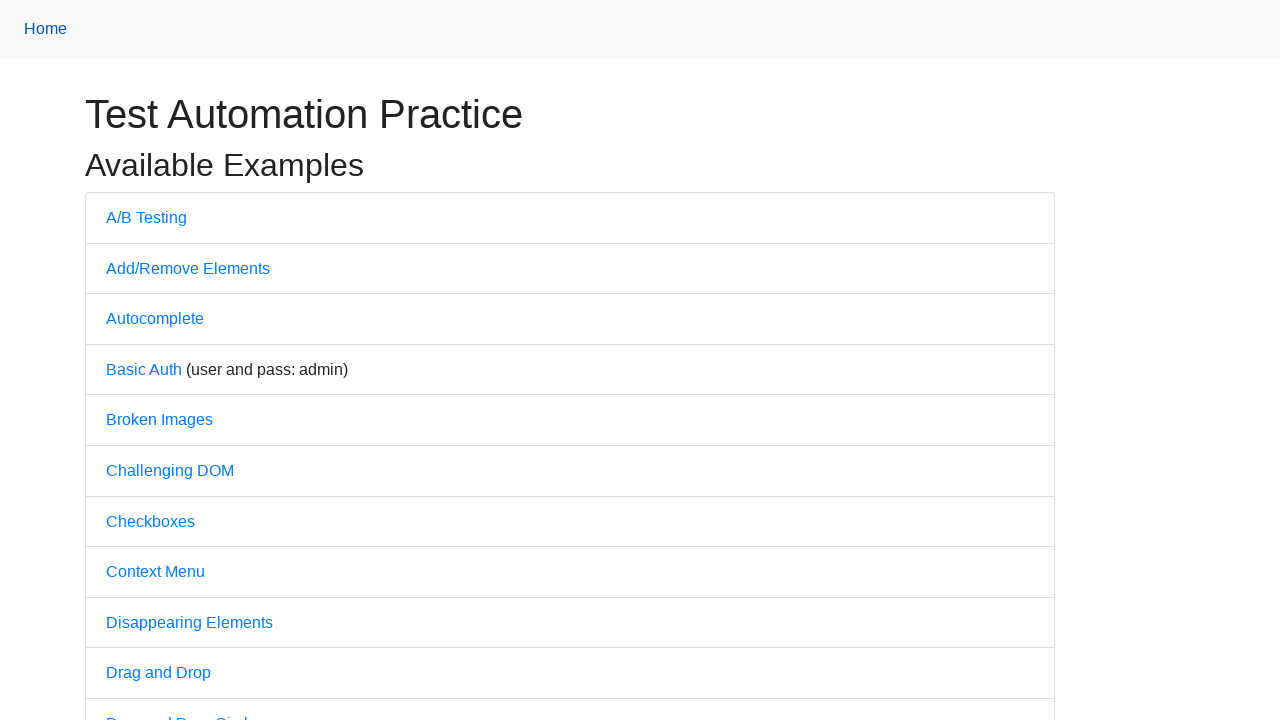